Tests the complete flight booking flow on BlazeDemo by selecting departure and destination cities, choosing a flight, filling in passenger and payment details, and completing the purchase.

Starting URL: https://blazedemo.com/

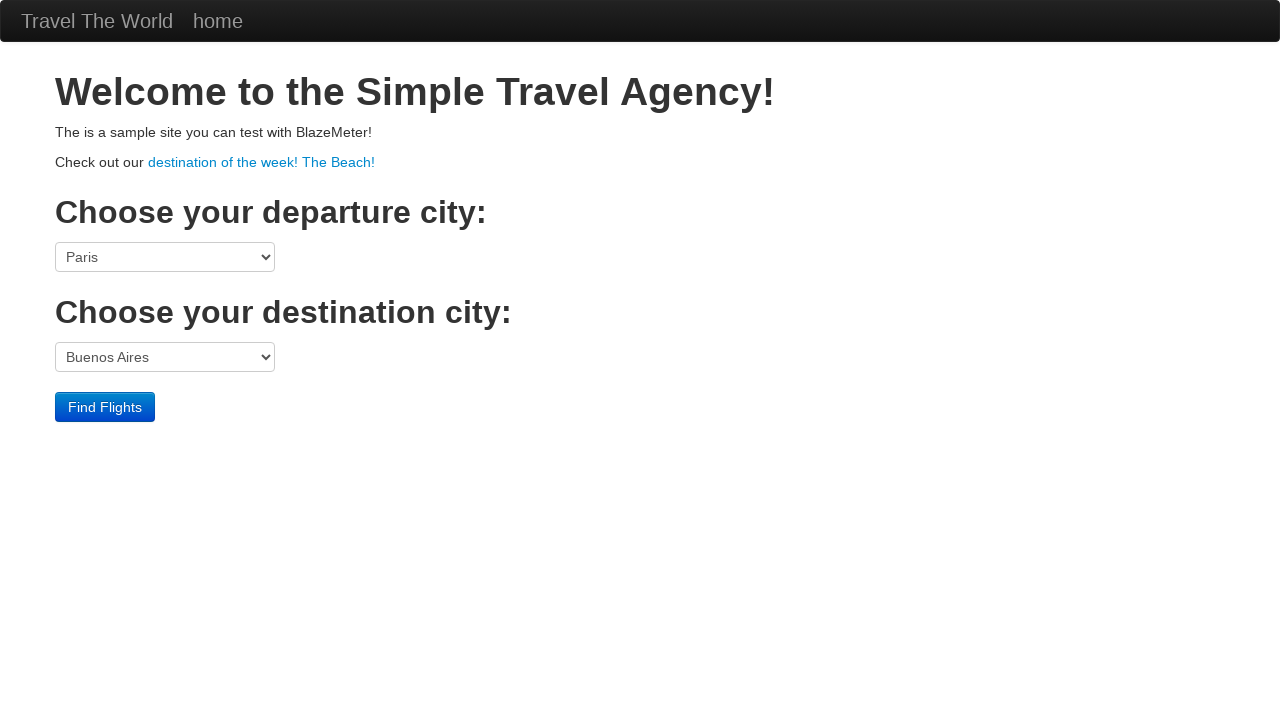

Clicked departure city dropdown at (165, 257) on select[name='fromPort']
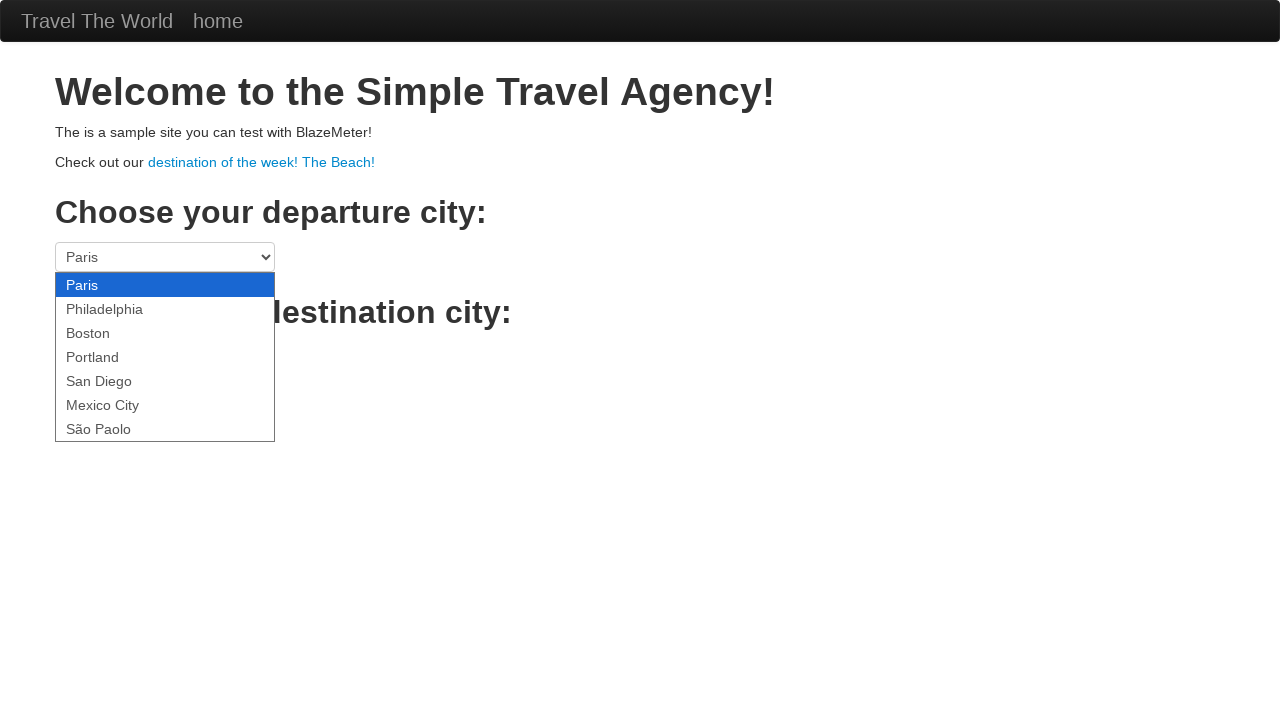

Selected Mexico City as departure city on select[name='fromPort']
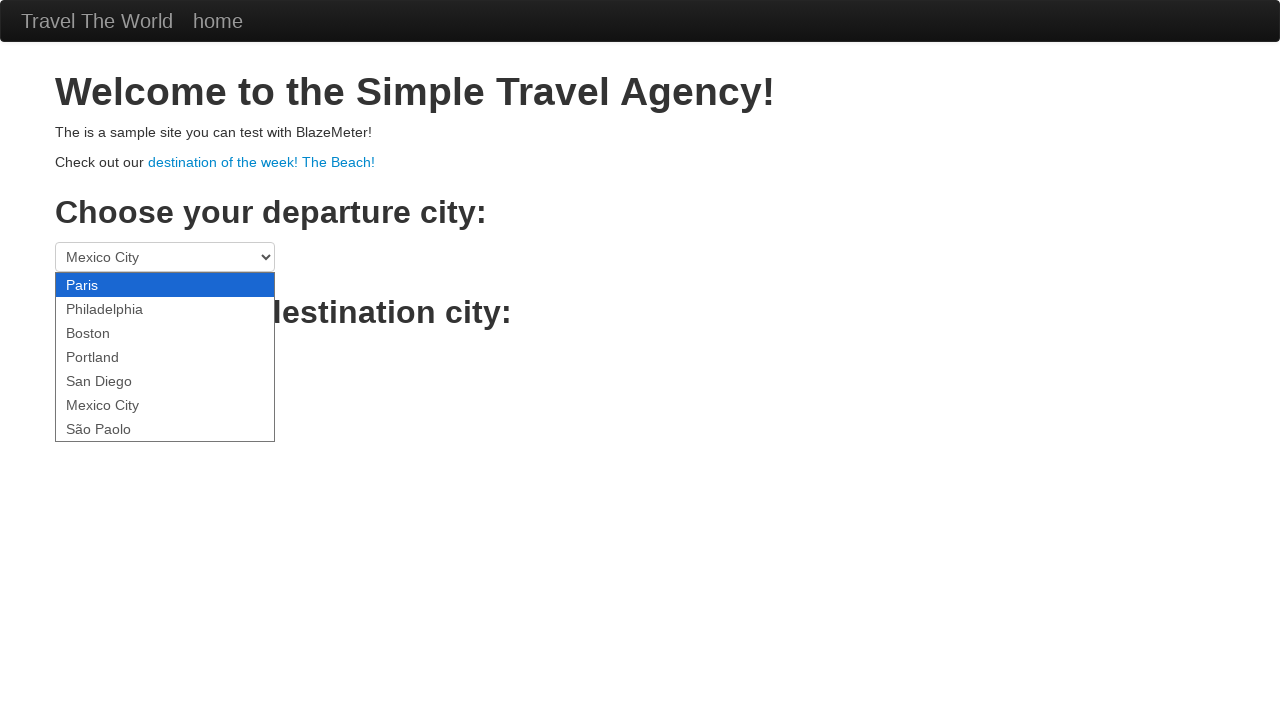

Clicked destination city dropdown at (165, 357) on select[name='toPort']
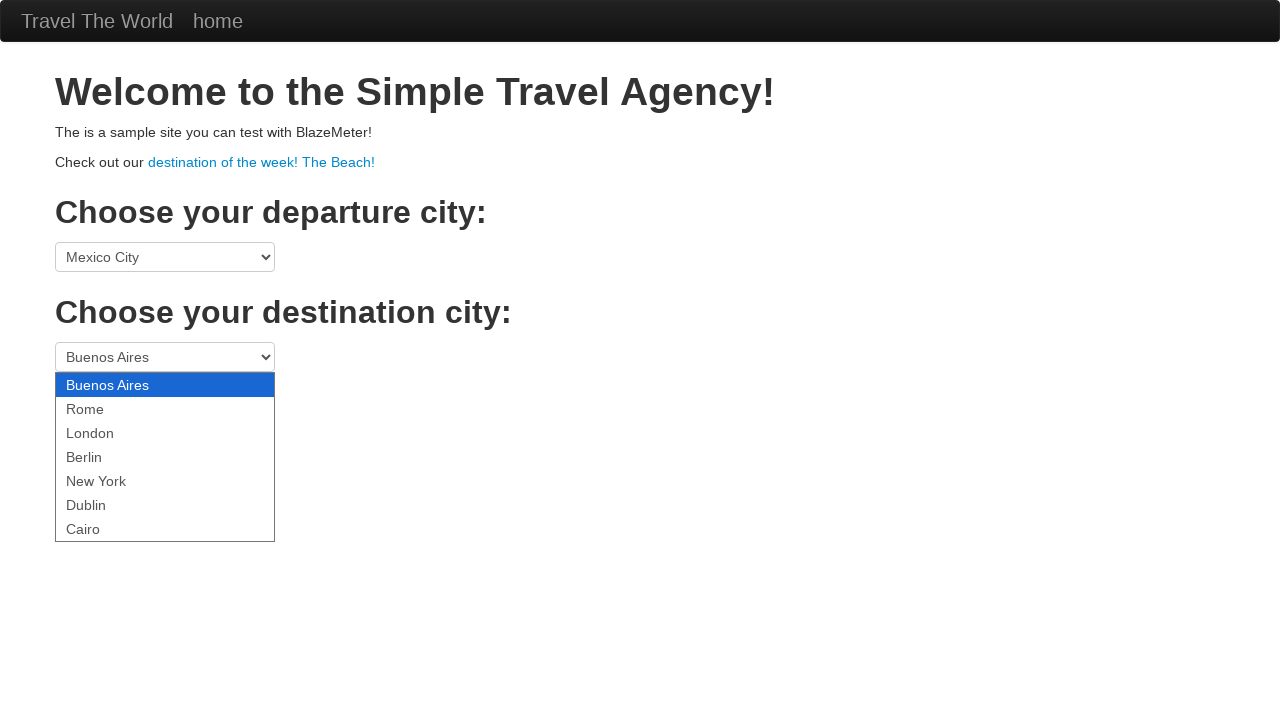

Selected London as destination city on select[name='toPort']
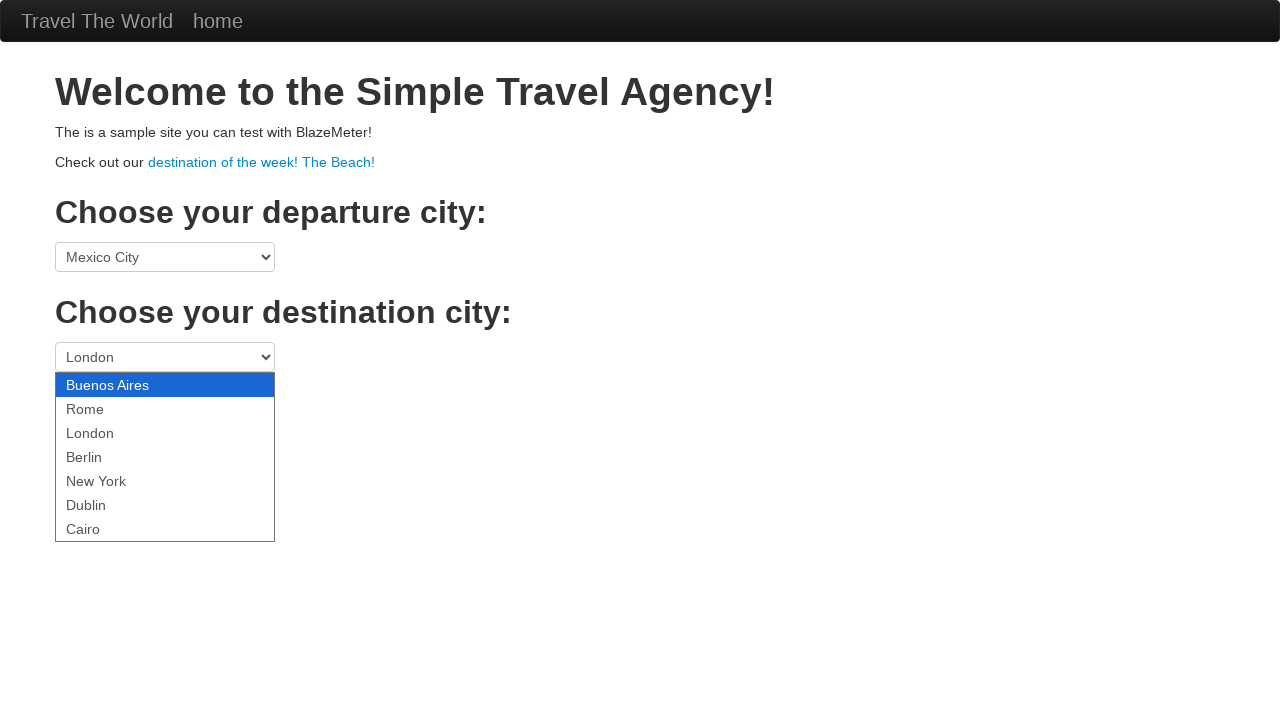

Clicked Find Flights button at (105, 407) on .btn-primary
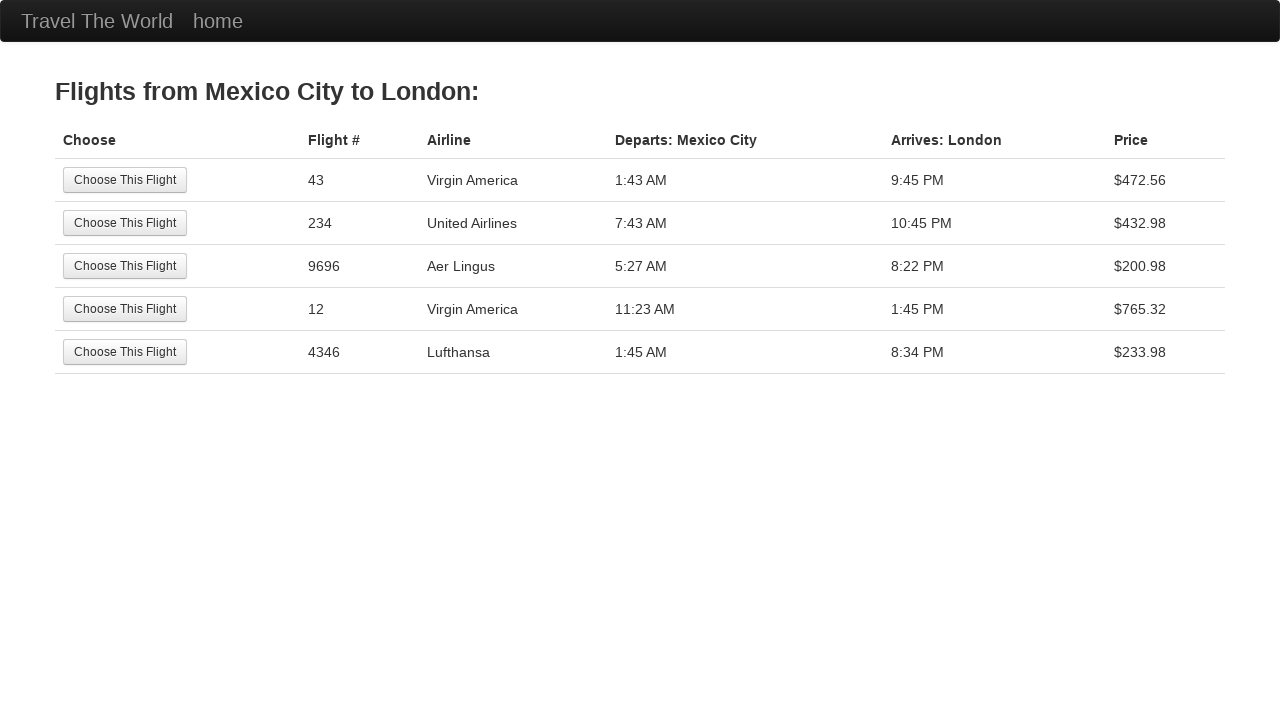

Flights page loaded with available options
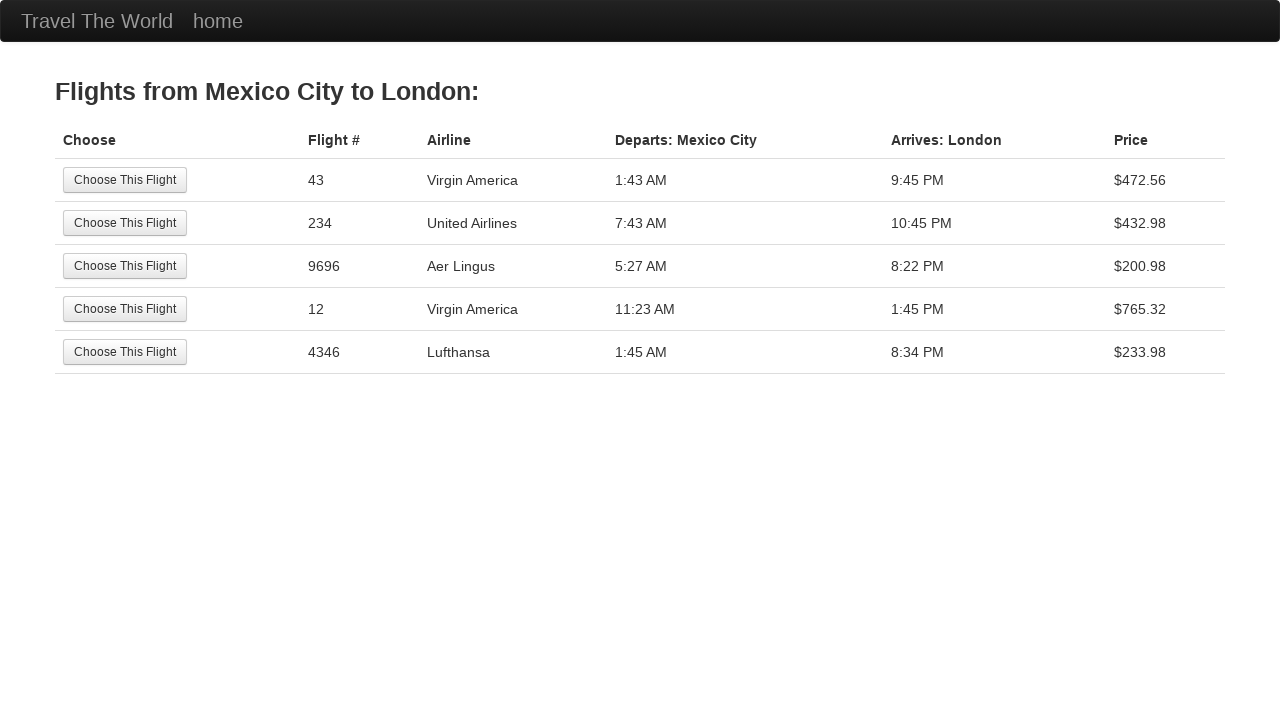

Selected the 5th flight option at (125, 352) on tr:nth-child(5) .btn
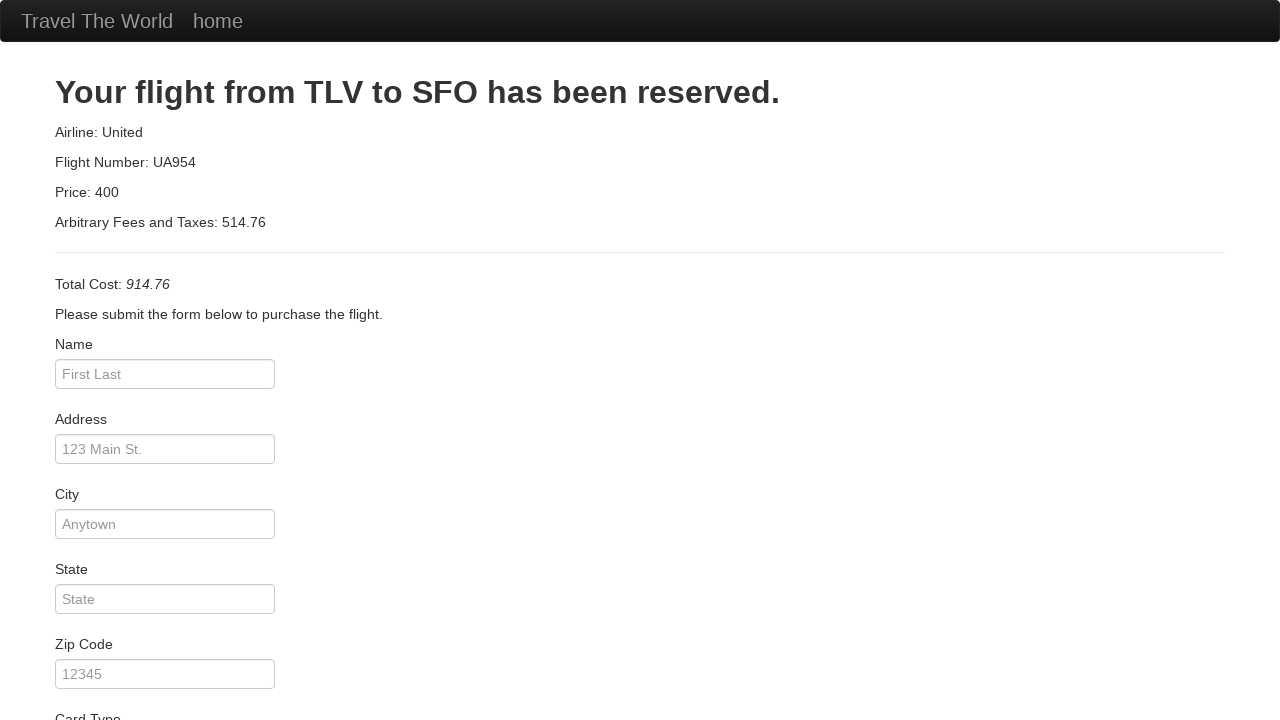

Clicked passenger name input field at (165, 374) on #inputName
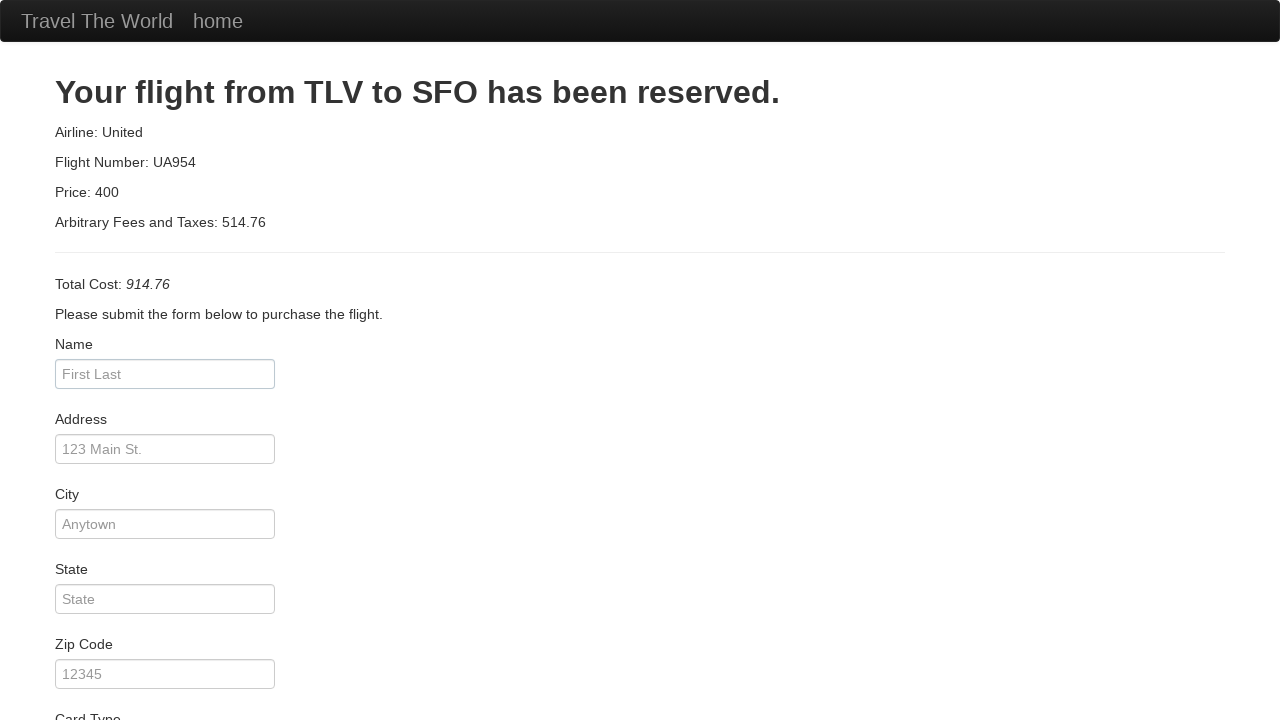

Entered passenger name 'Johny' on #inputName
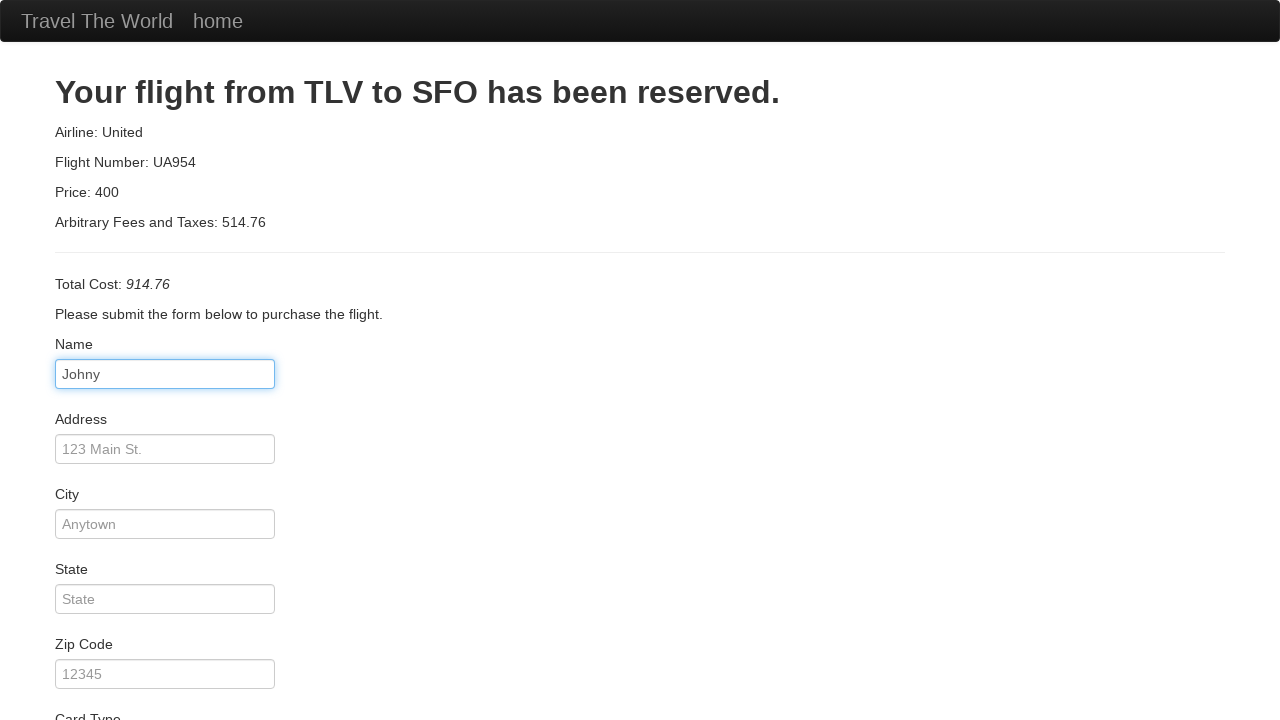

Clicked address input field at (165, 449) on #address
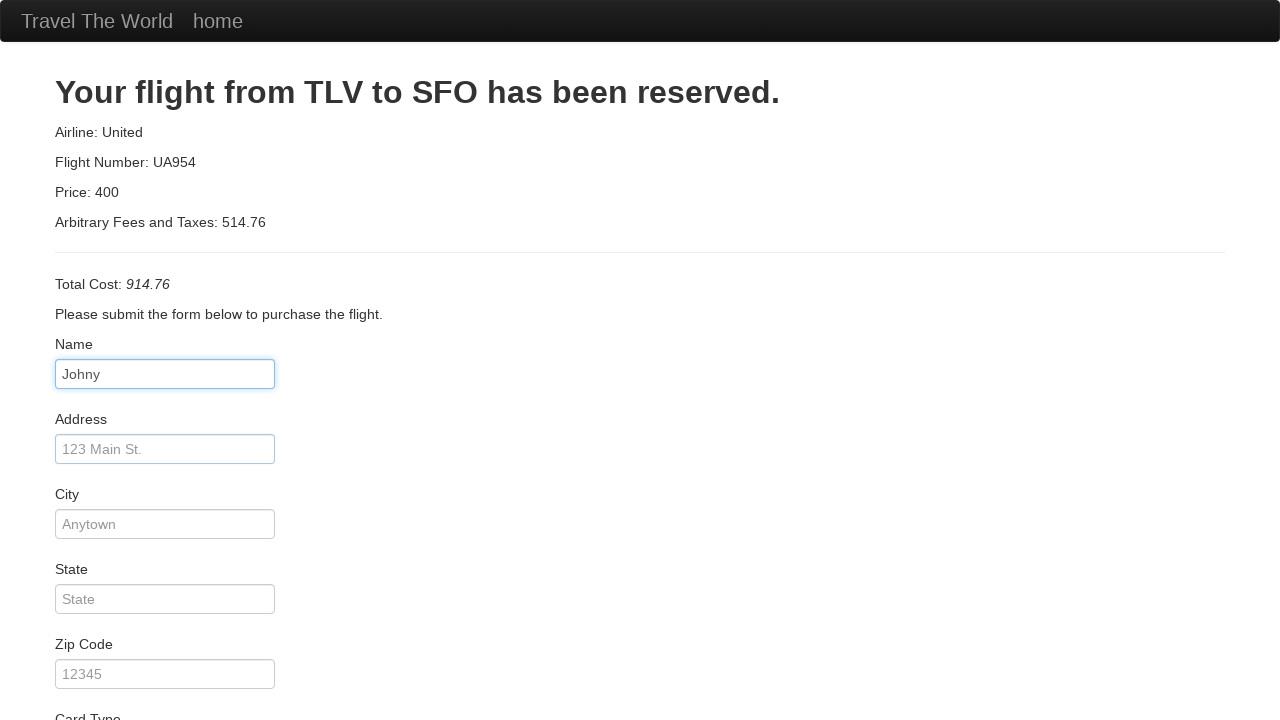

Entered address '123 Rua qualquer' on #address
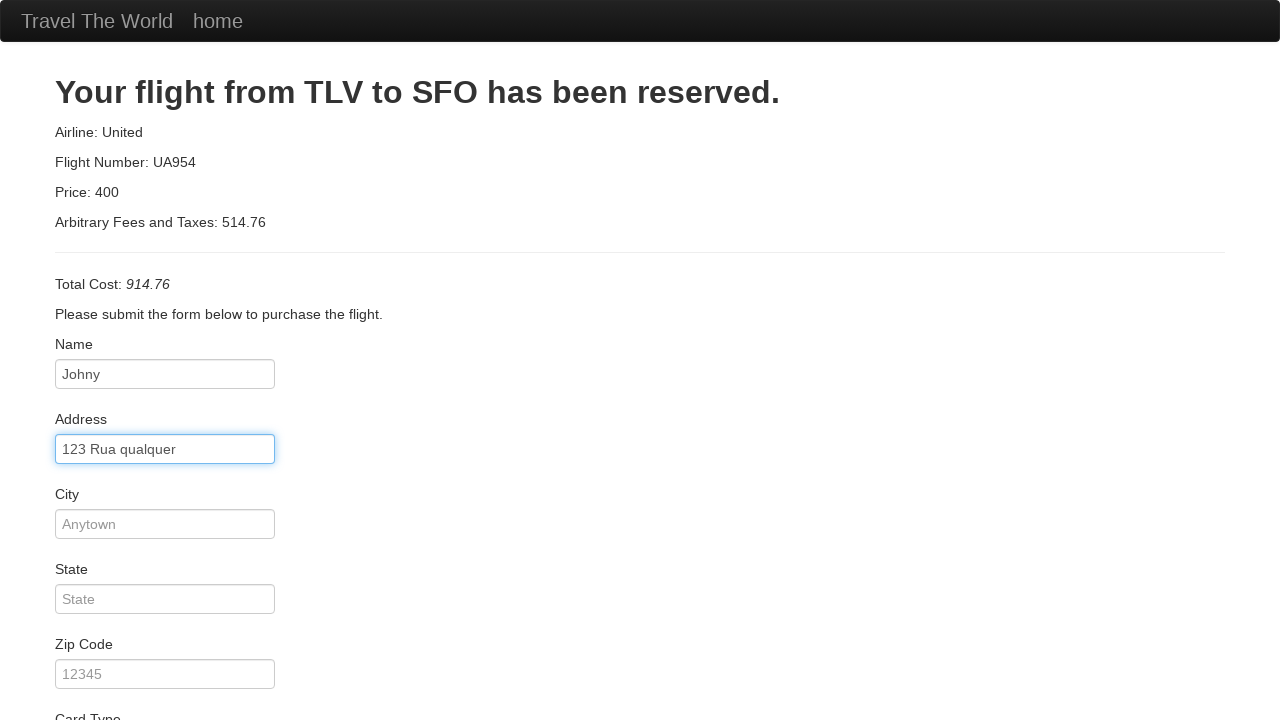

Clicked city input field at (165, 524) on #city
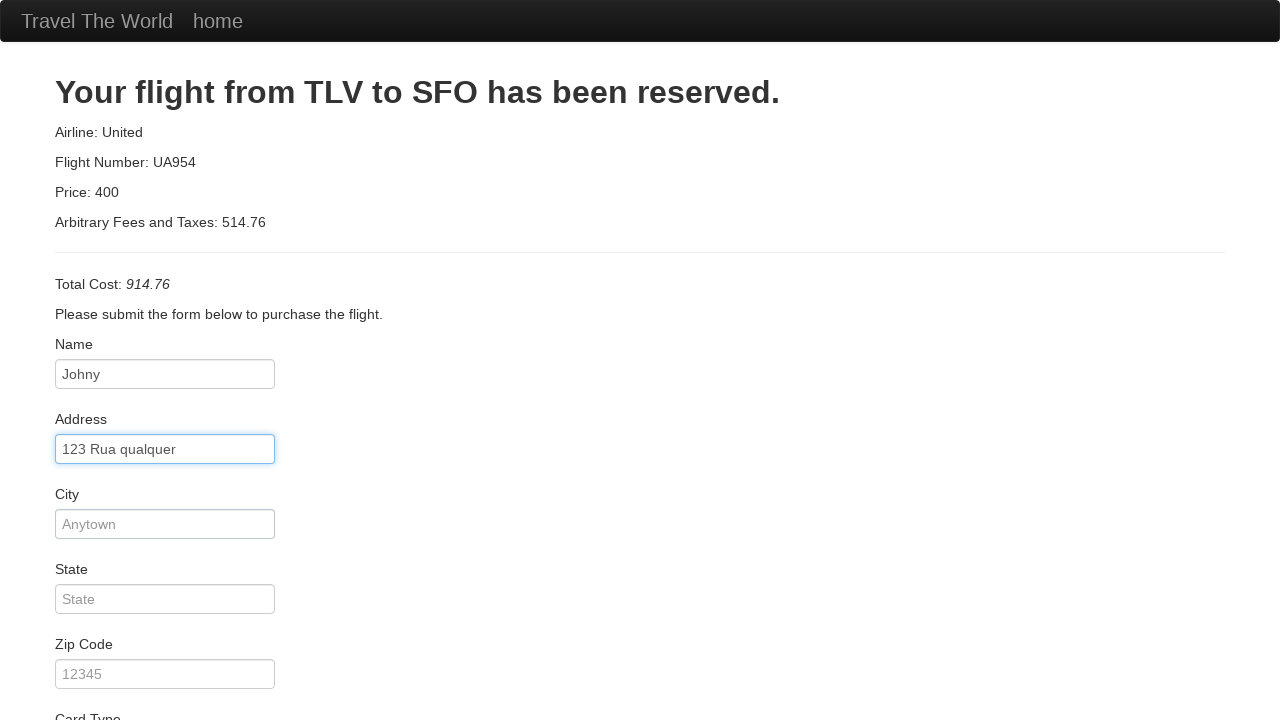

Entered city 'Cidade' on #city
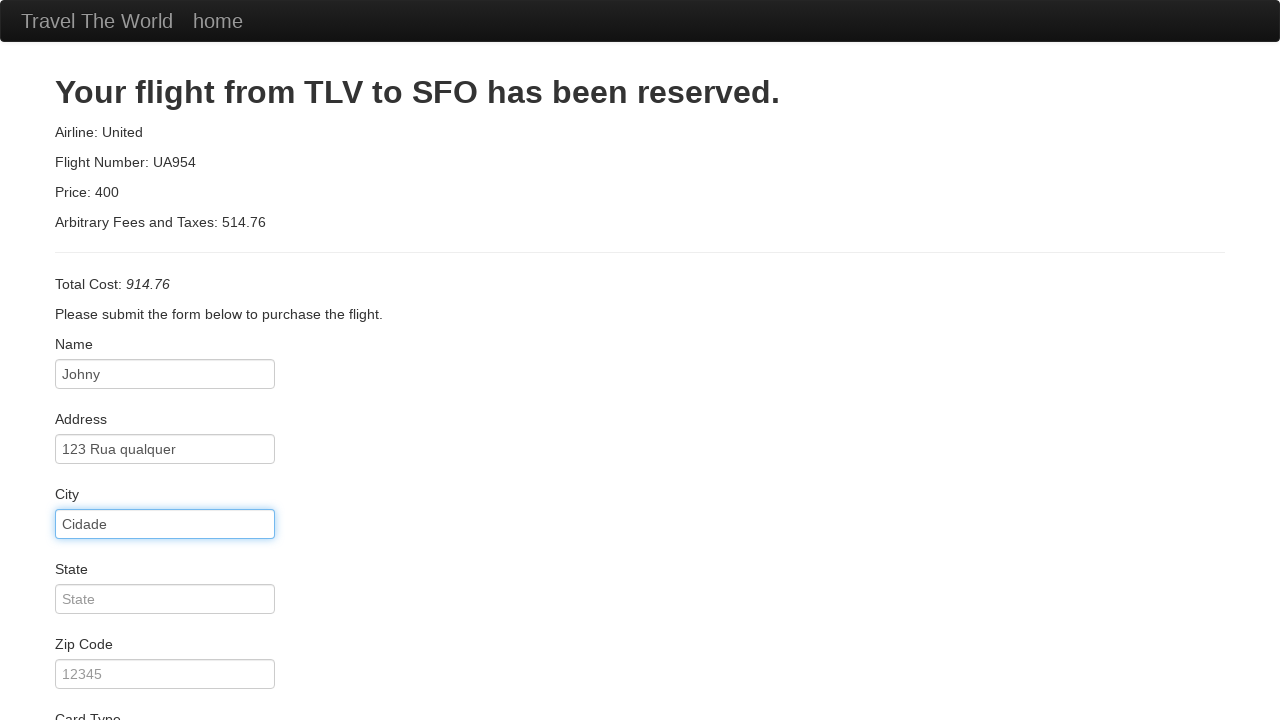

Clicked zip code input field at (165, 674) on #zipCode
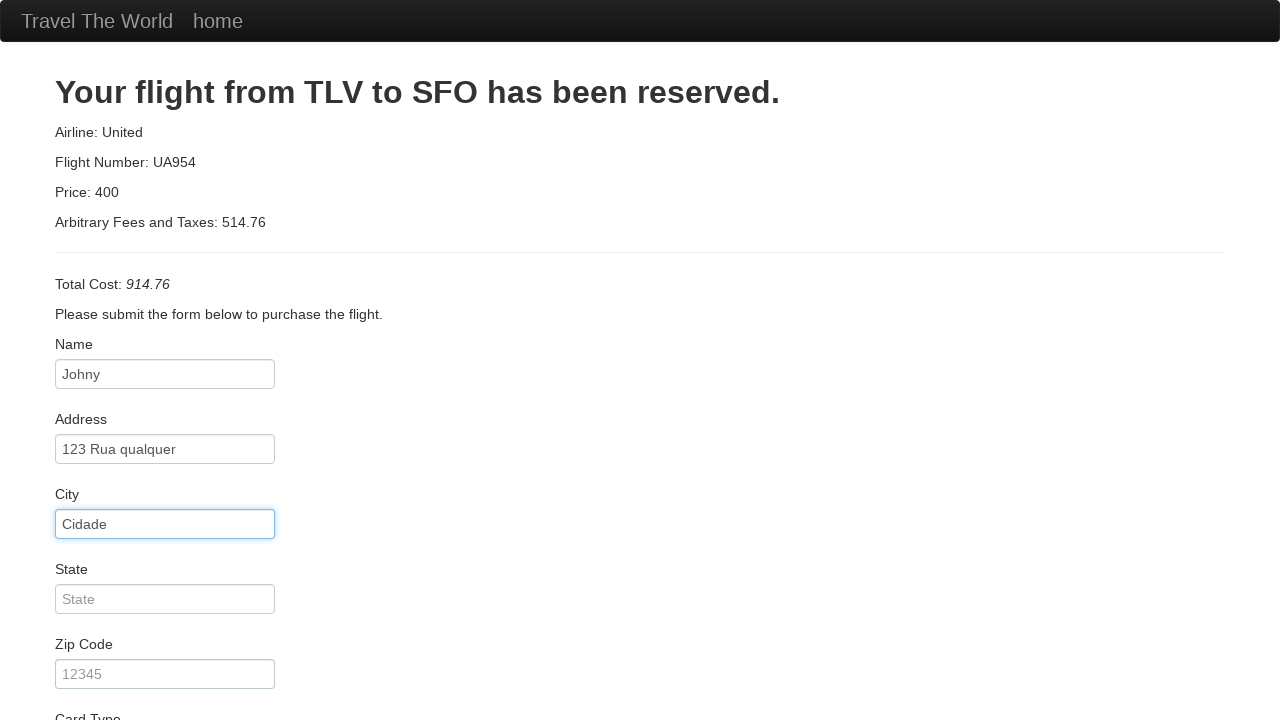

Entered zip code '02020' on #zipCode
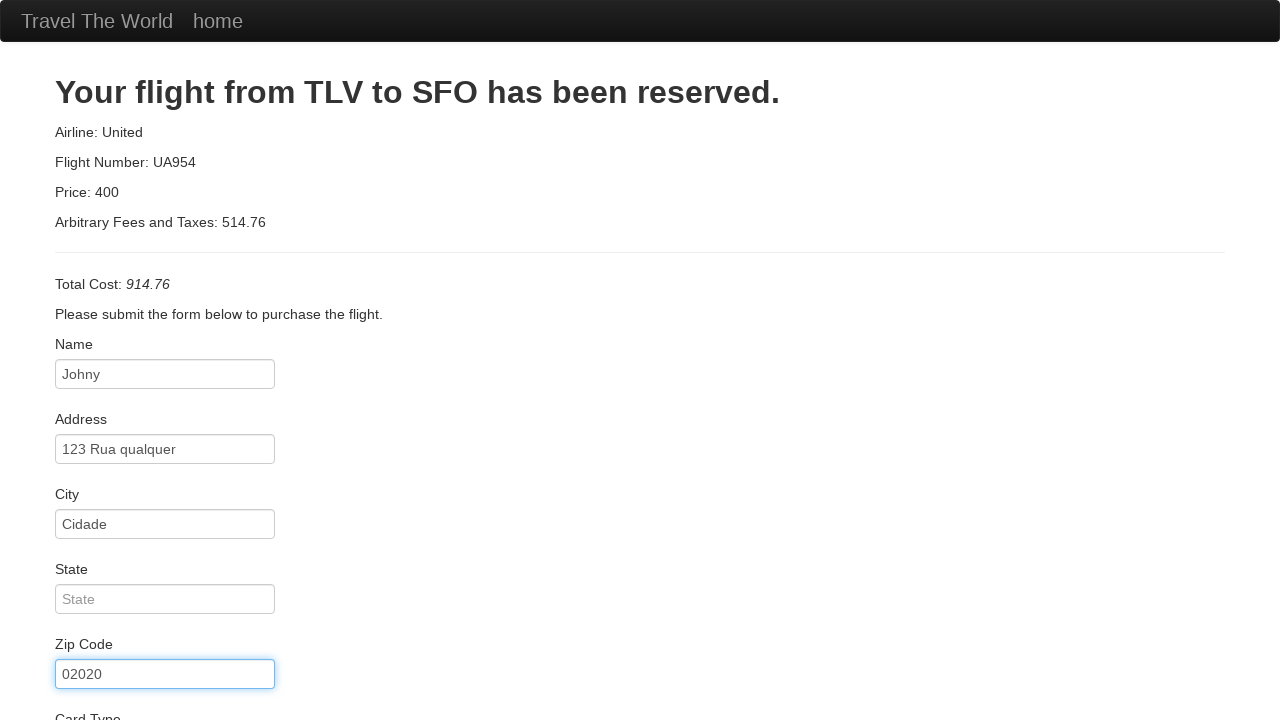

Clicked credit card number input field at (165, 380) on #creditCardNumber
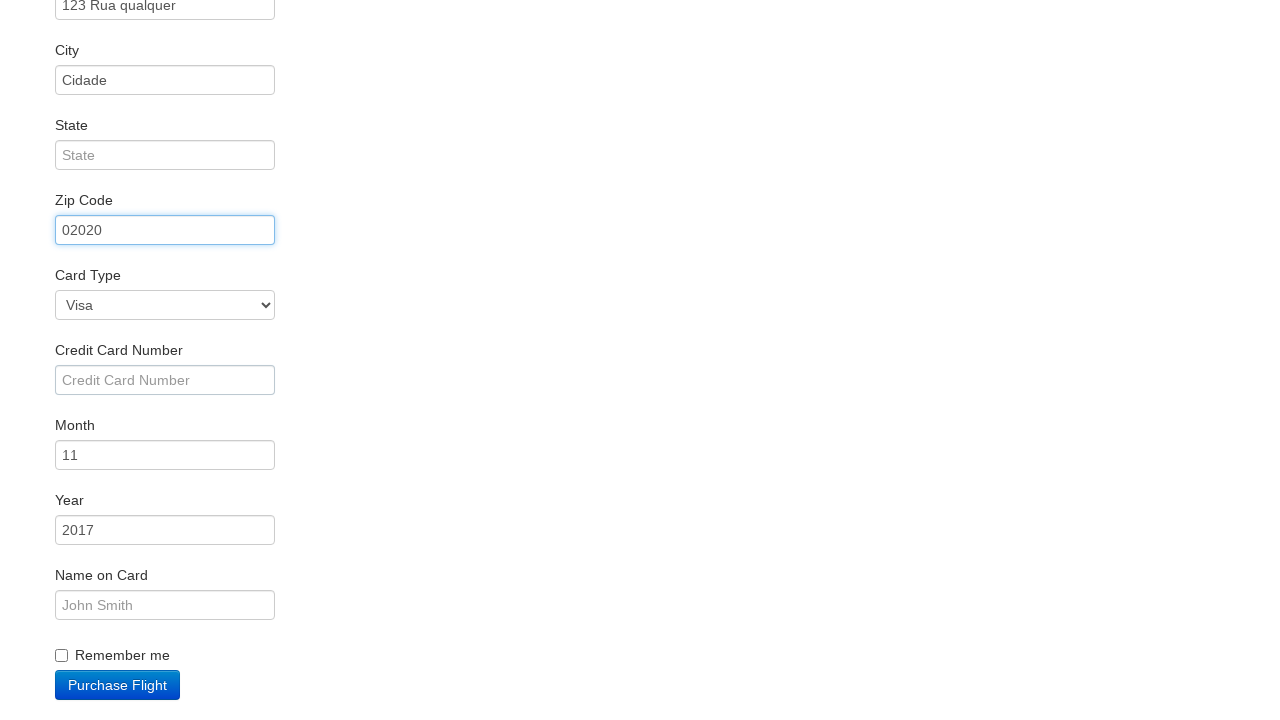

Entered credit card number '123456' on #creditCardNumber
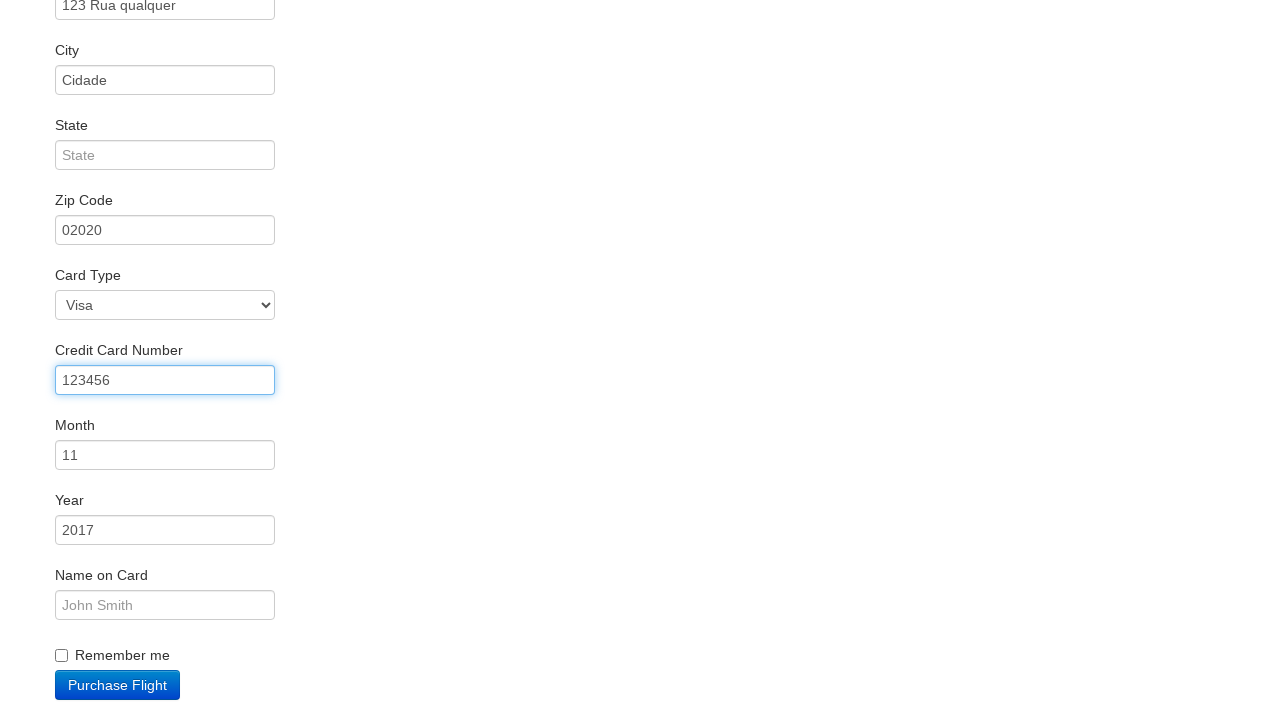

Clicked name on card input field at (165, 605) on #nameOnCard
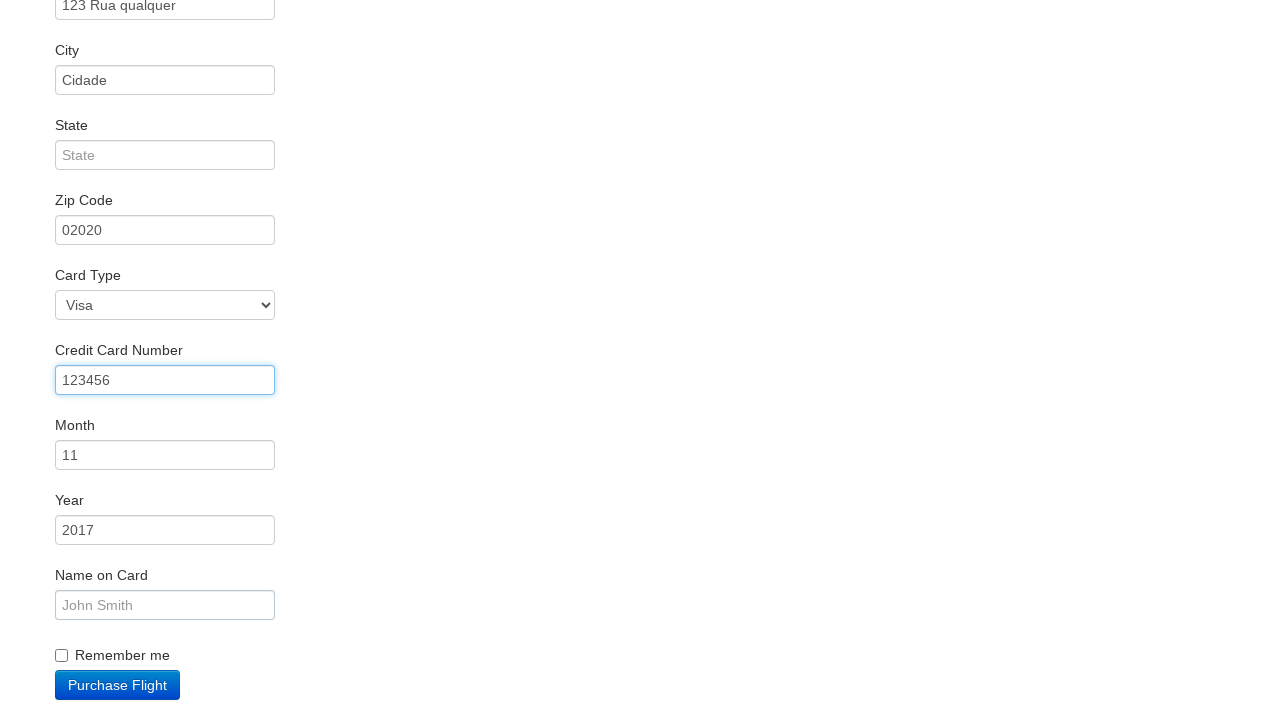

Entered name on card 'Johny smith' on #nameOnCard
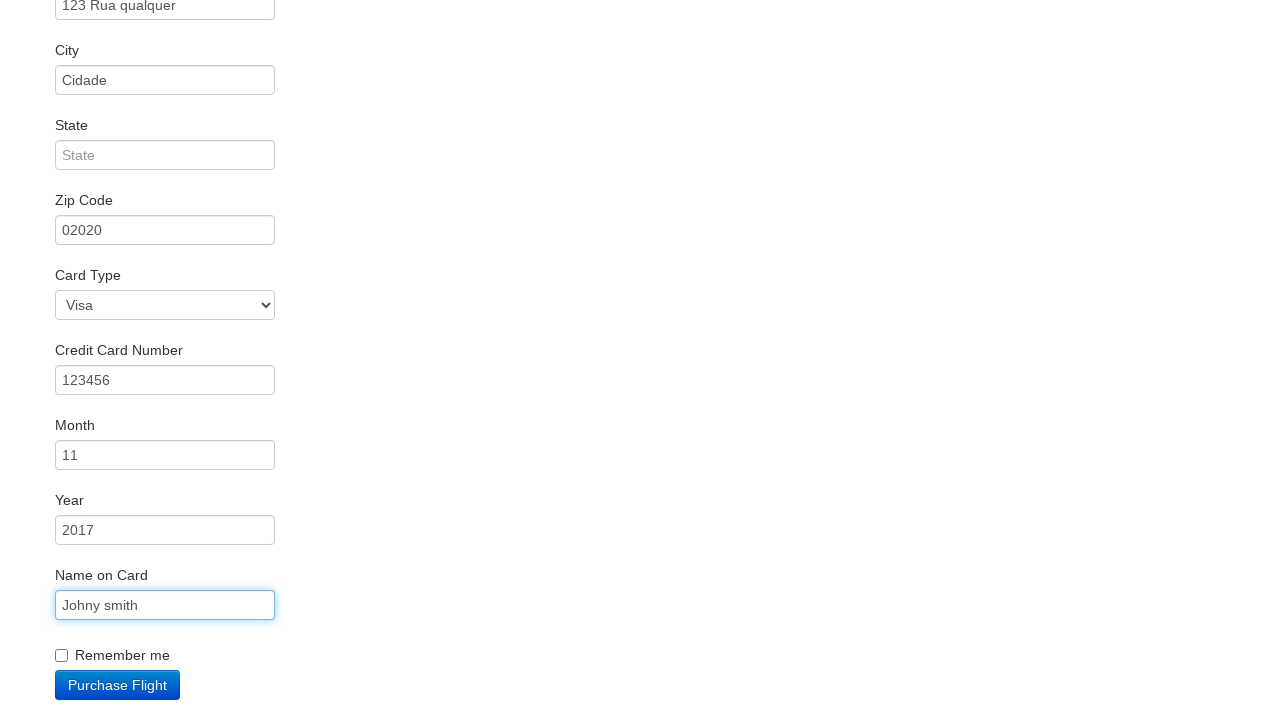

Clicked Purchase Flight button at (118, 685) on .btn-primary
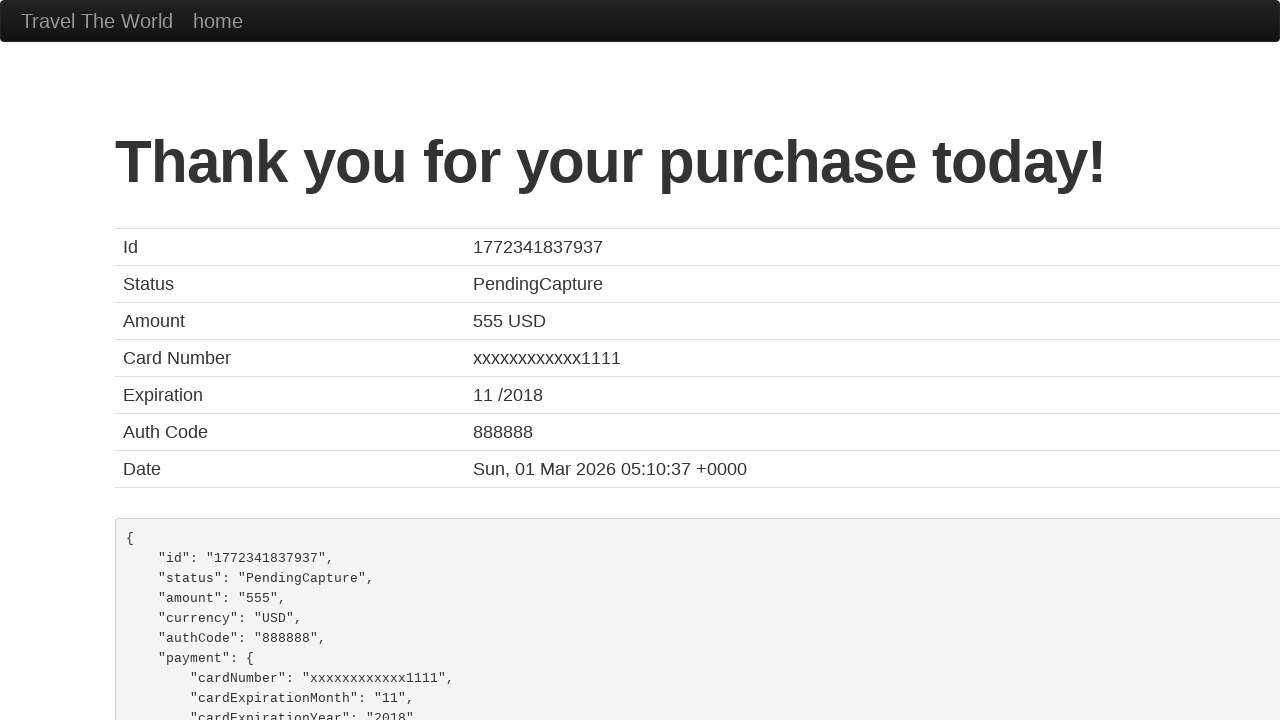

Confirmation page loaded
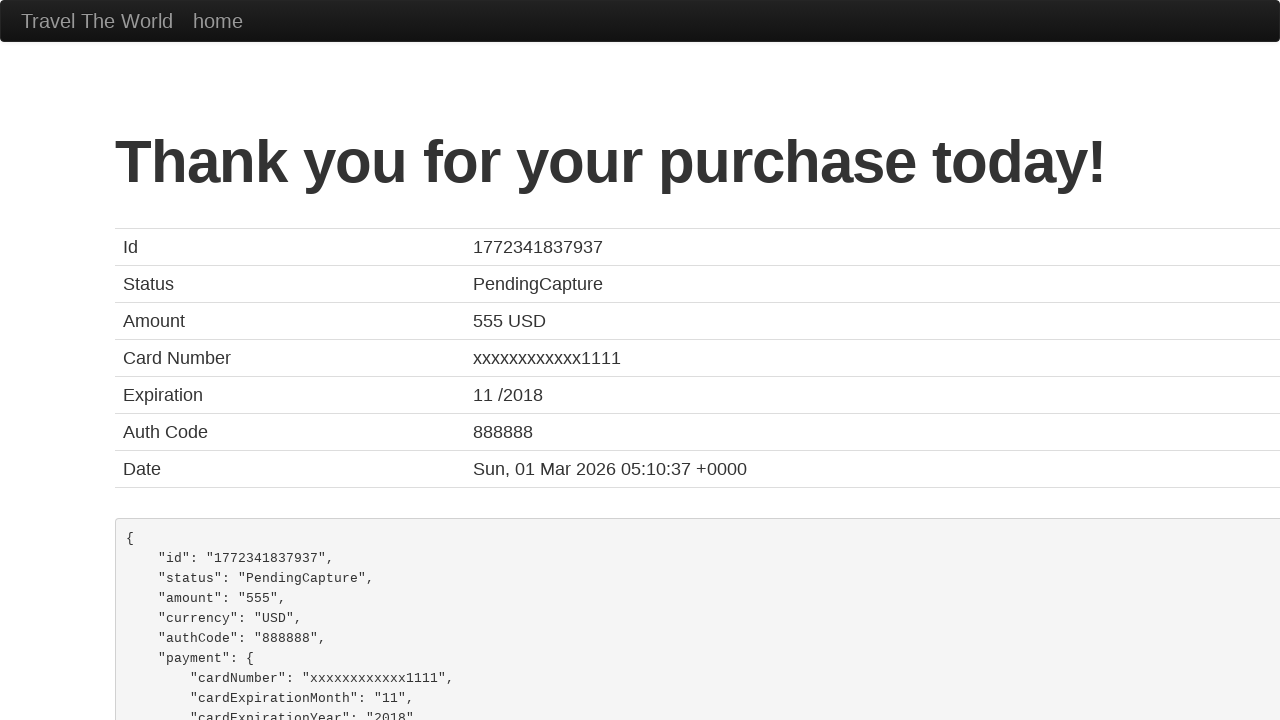

Verified page title is 'BlazeDemo Confirmation'
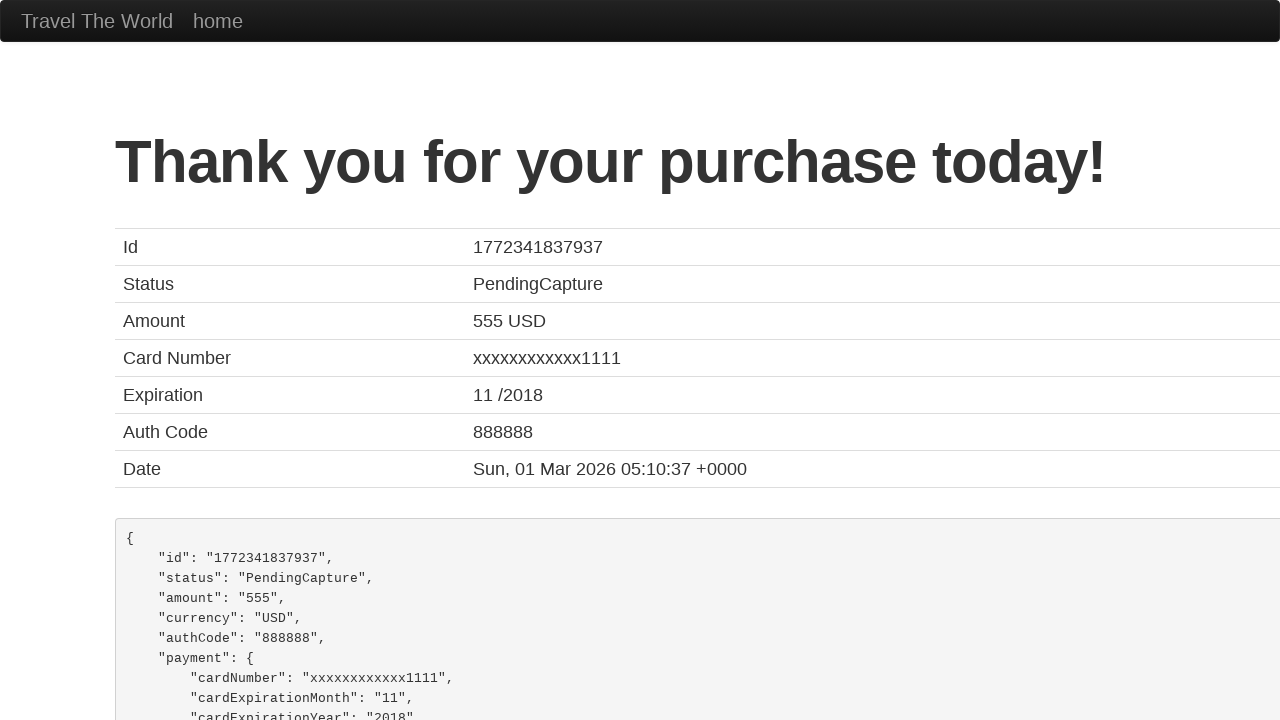

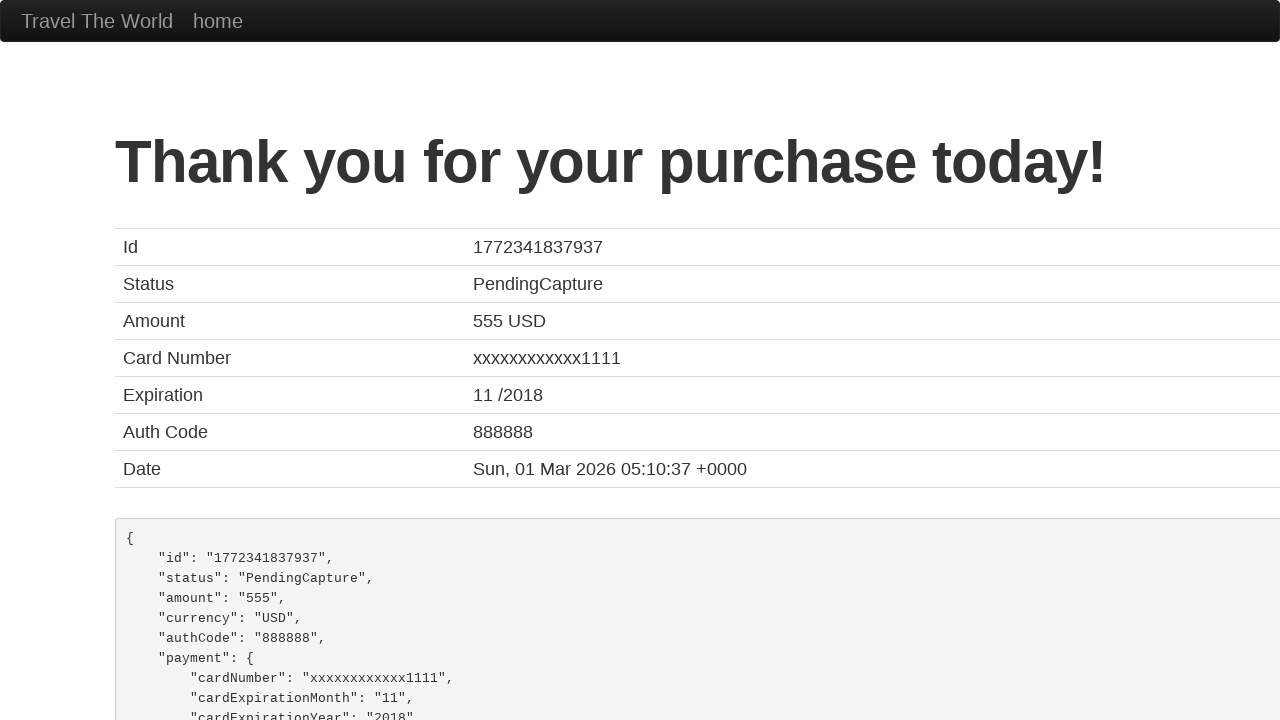